Tests scrolling functionality on a page and within a table element, then verifies that the sum of values in a table column matches the displayed total

Starting URL: https://rahulshettyacademy.com/AutomationPractice/

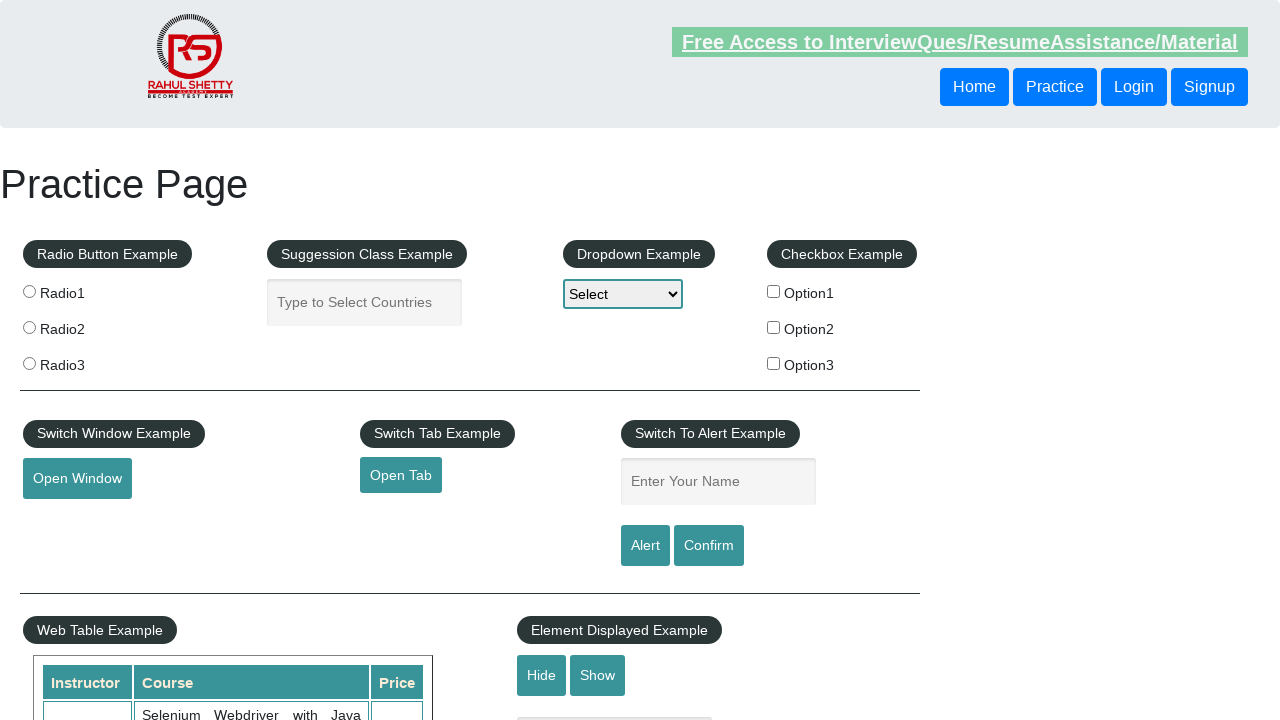

Scrolled down the page by 500 pixels
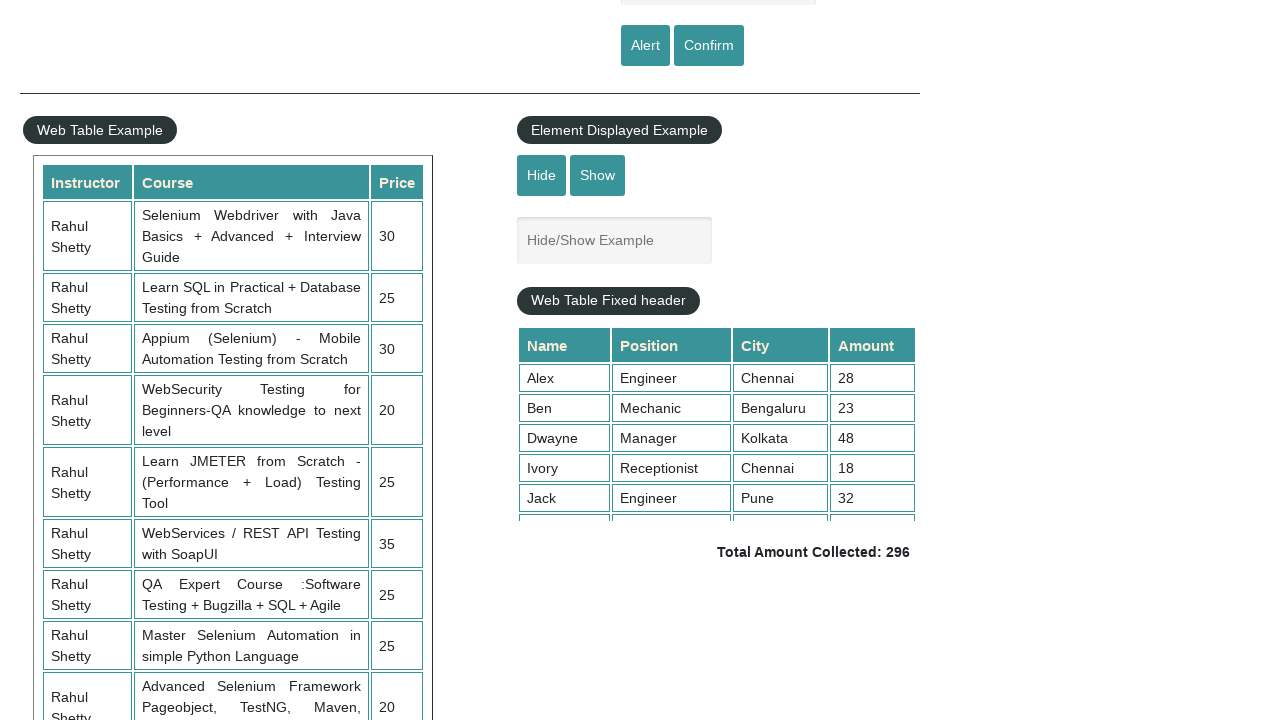

Waited 2 seconds for scroll to complete
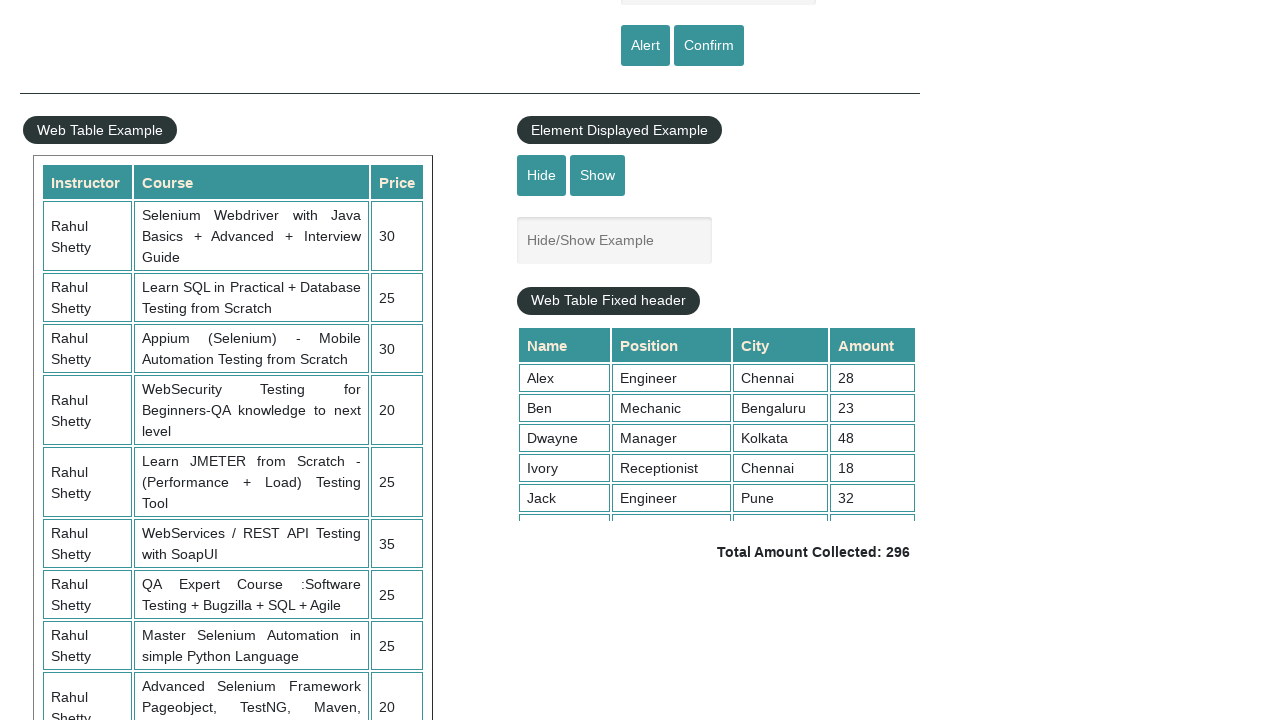

Scrolled within table element to position 5000
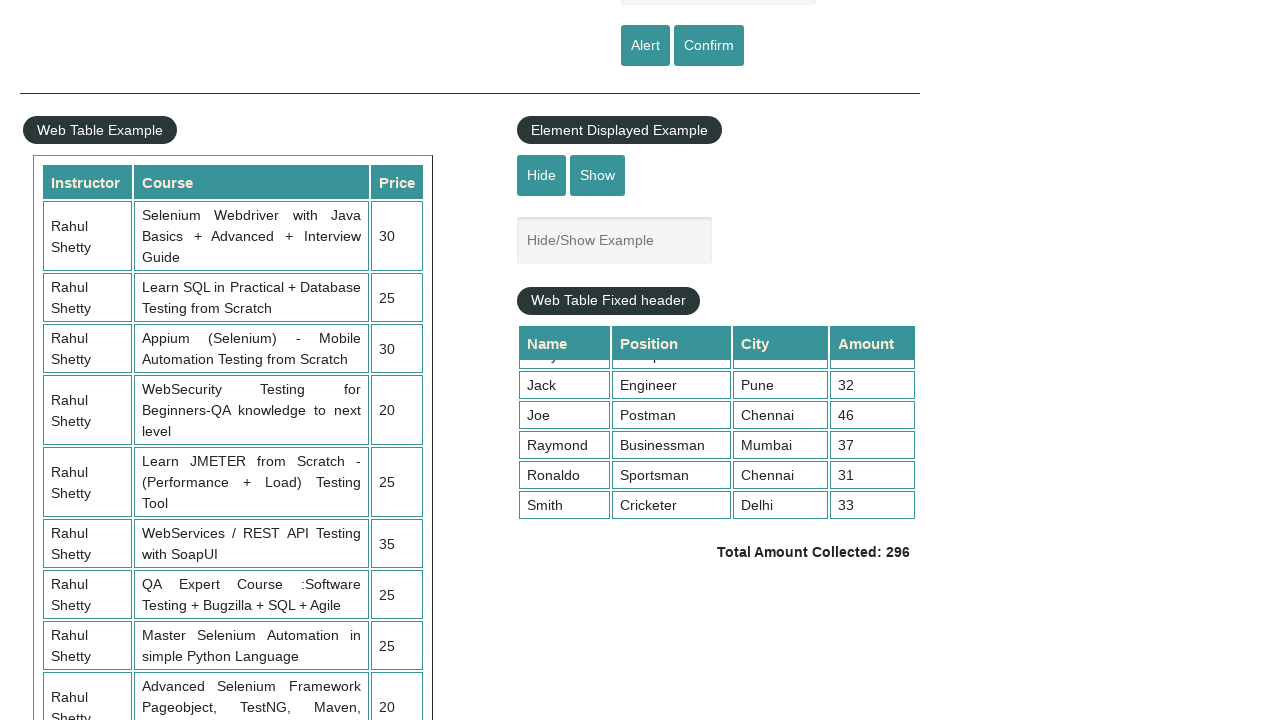

Retrieved all amount values from 4th column of table
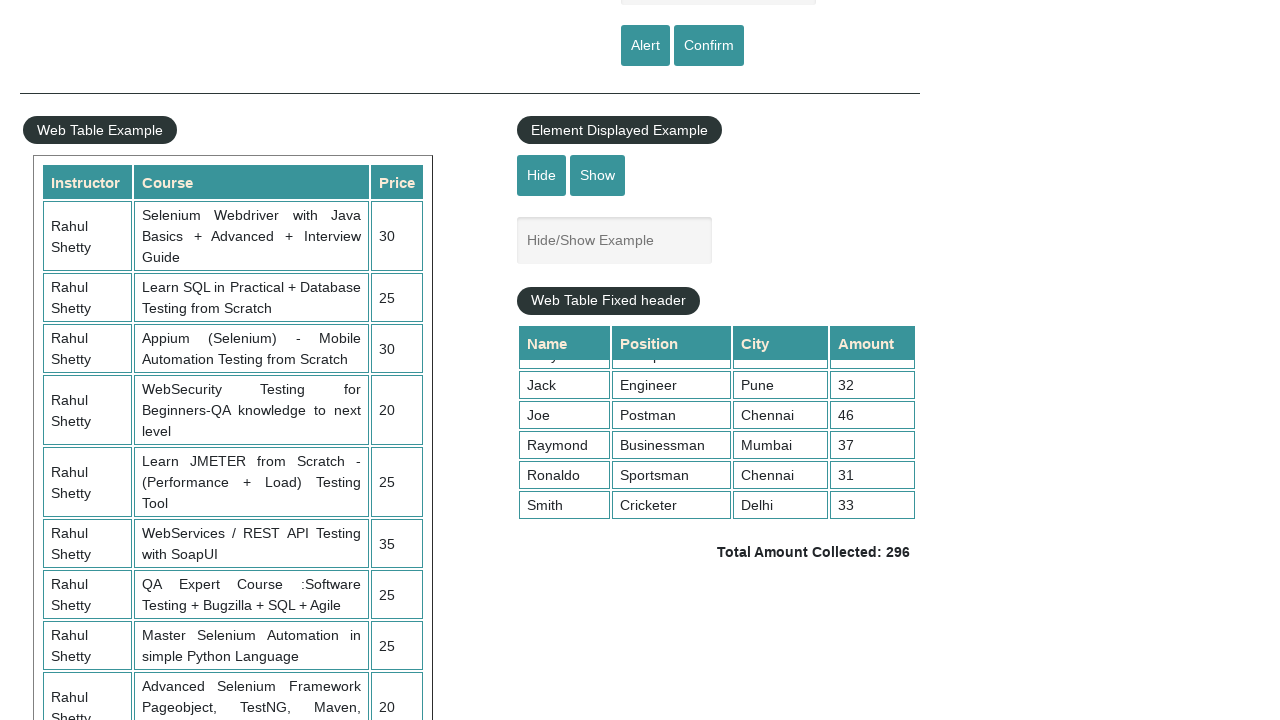

Calculated sum of all amounts: 296
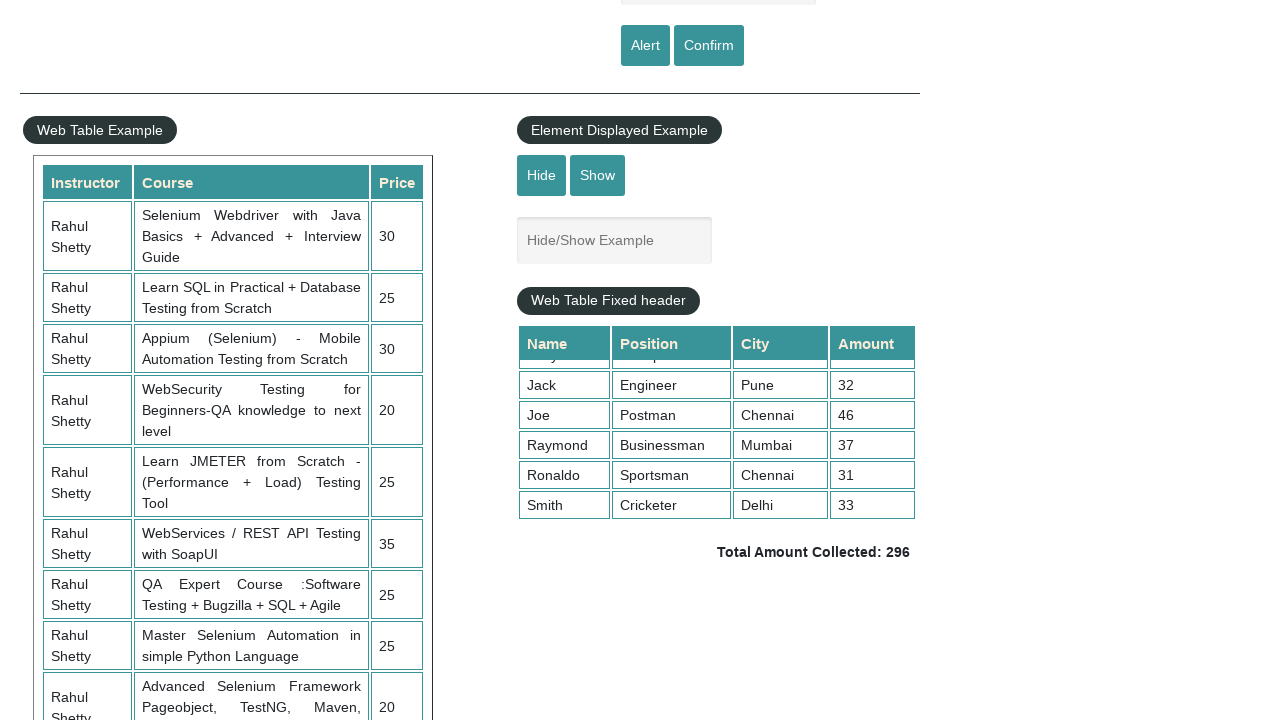

Retrieved displayed total amount text
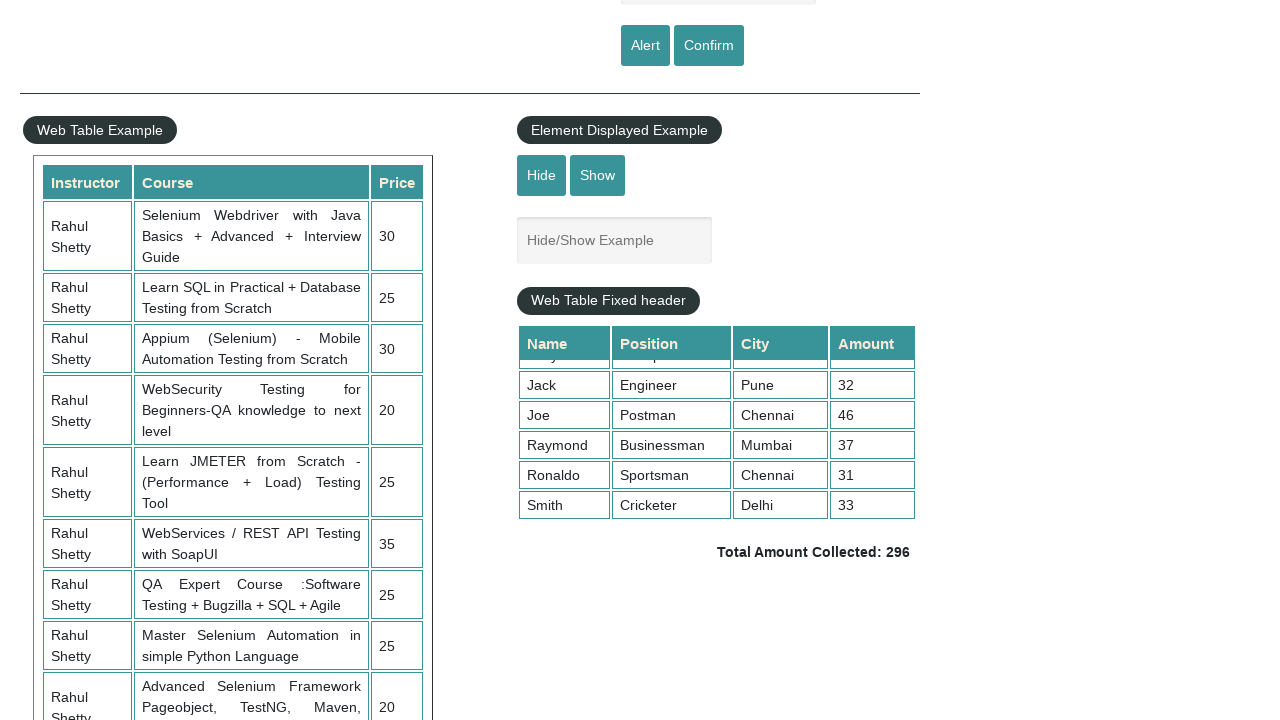

Parsed total amount from text: 296
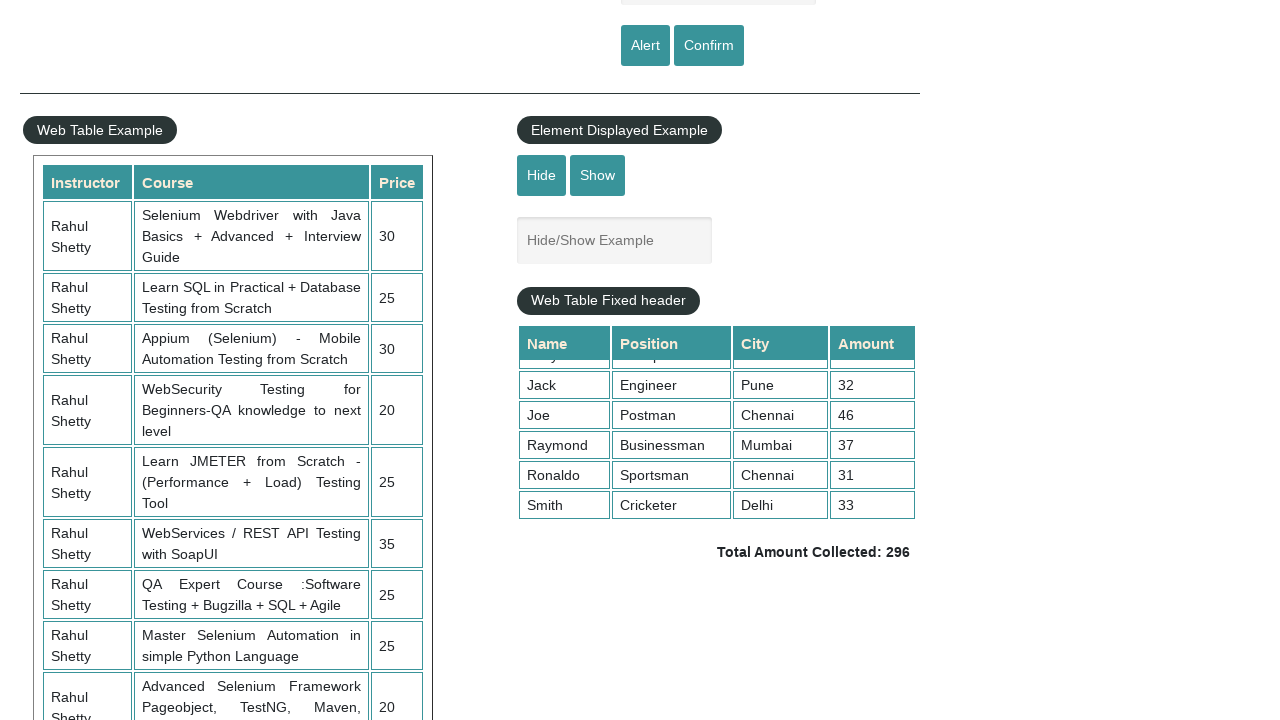

Verified sum (296) matches displayed total (296)
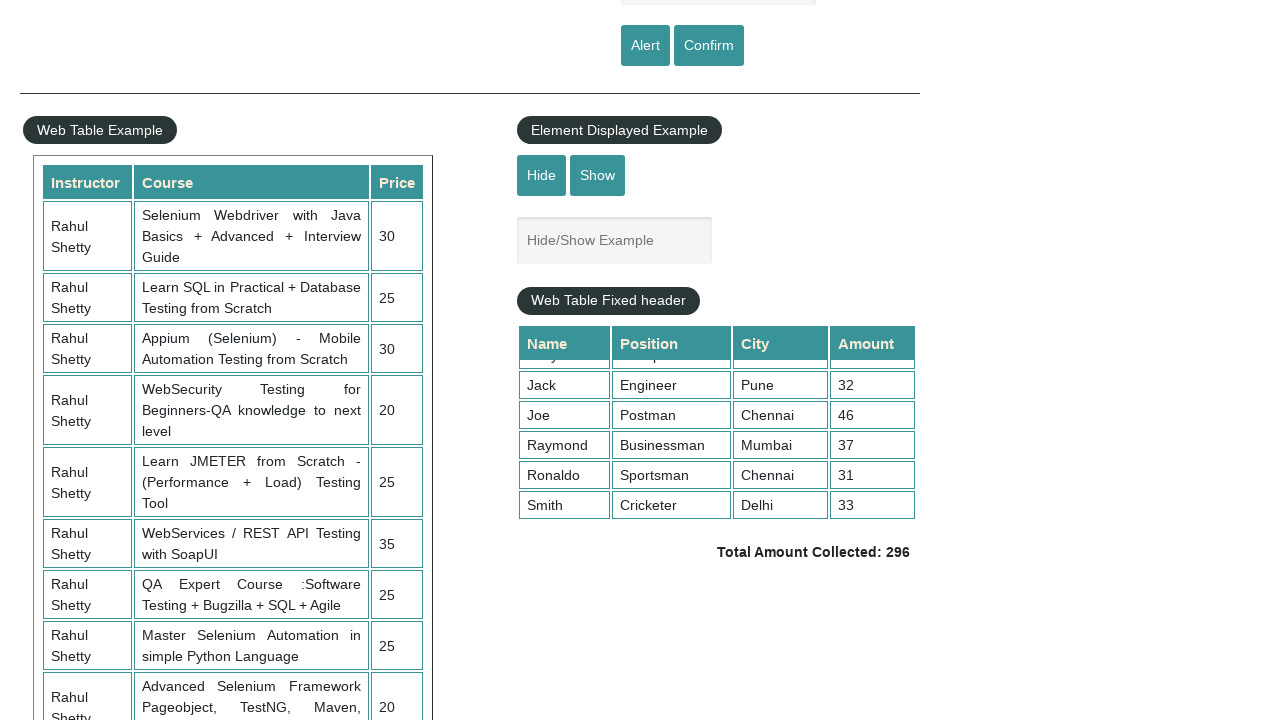

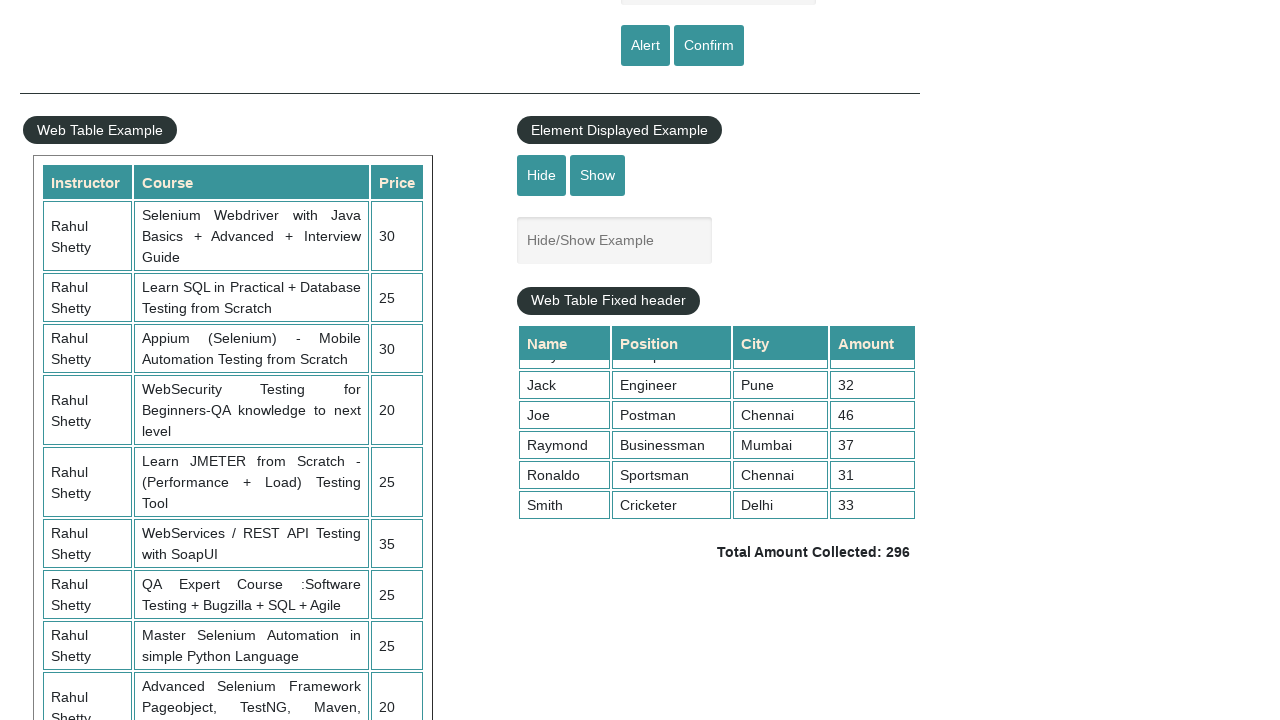